Tests multi-level menu navigation by hovering over menu items to reveal submenus and clicking a deeply nested item

Starting URL: https://demoqa.com/menu#

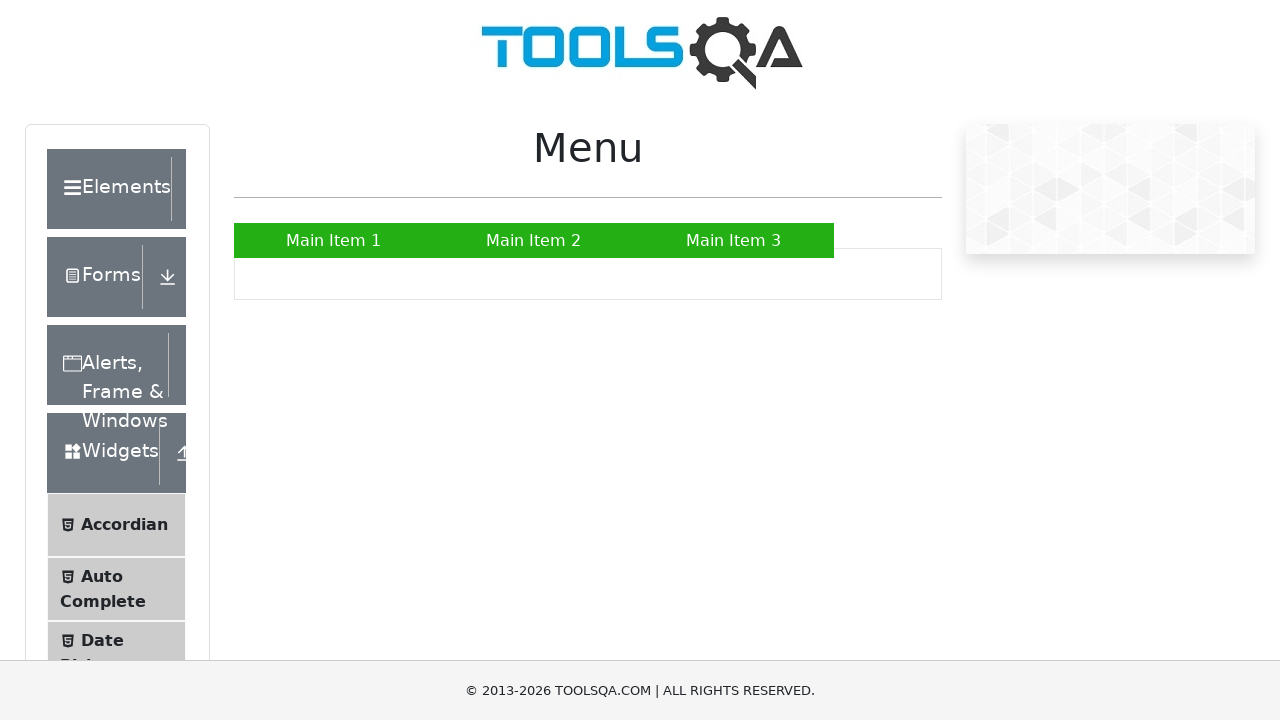

Hovered over Main Item 2 to reveal submenu at (534, 240) on a:text('Main Item 2')
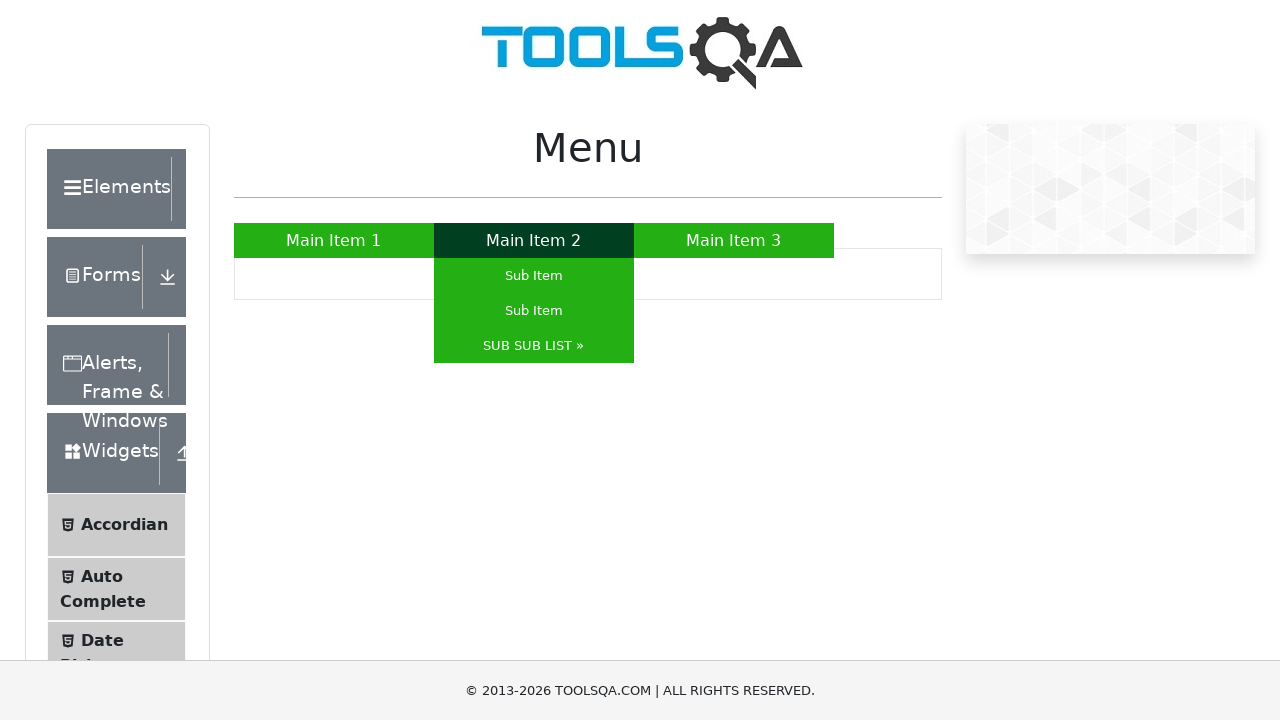

Hovered over SUB SUB LIST to reveal nested submenu at (534, 346) on a:text('SUB SUB LIST »')
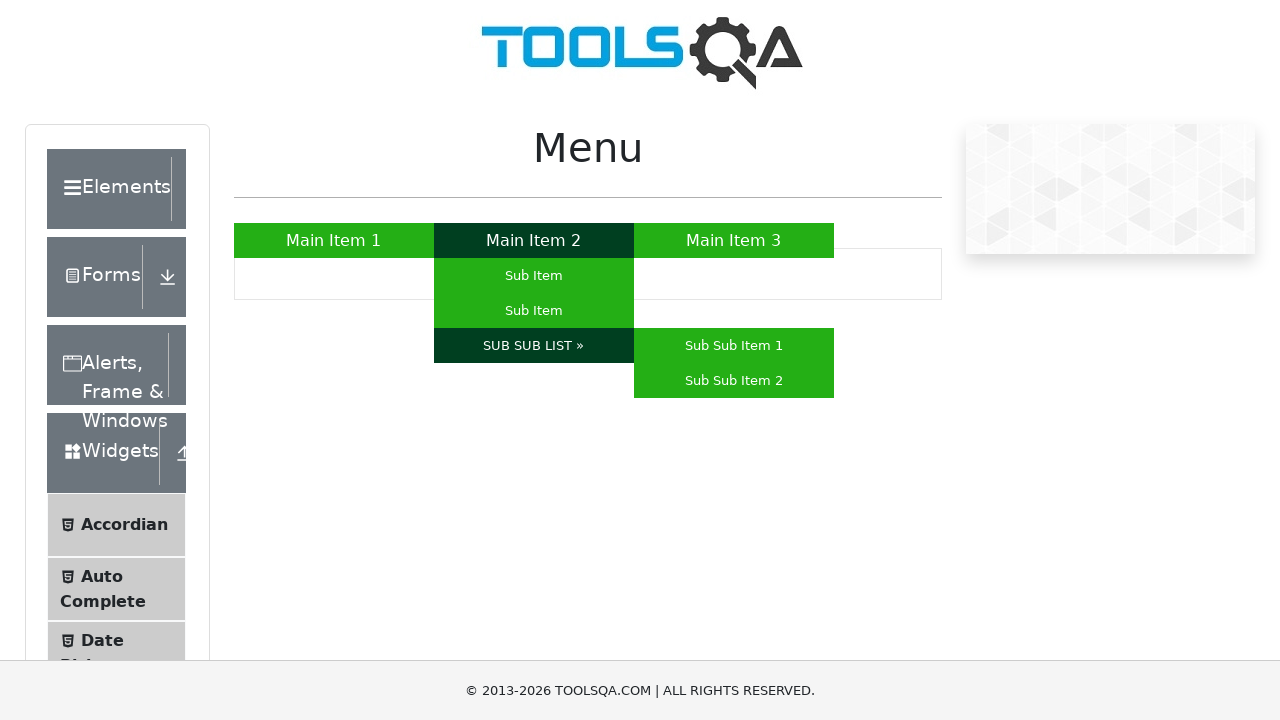

Clicked on Sub Sub Item 1 from nested menu at (734, 346) on a:text('Sub Sub Item 1')
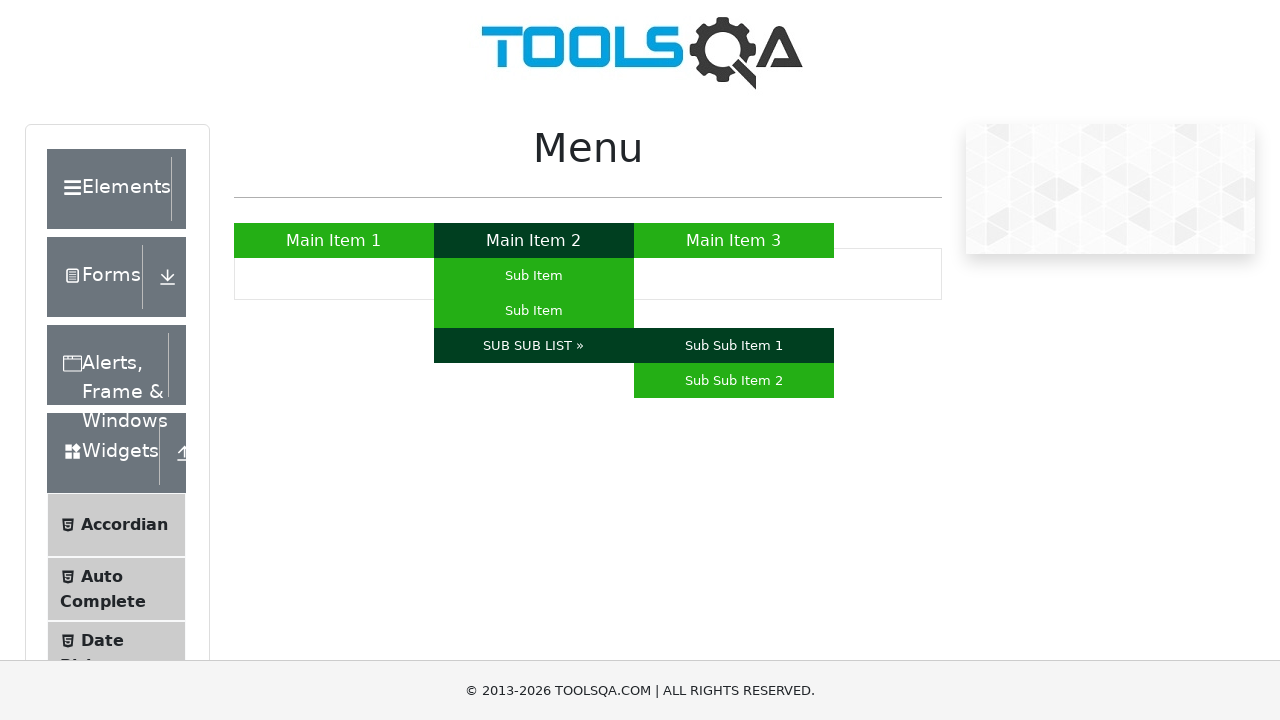

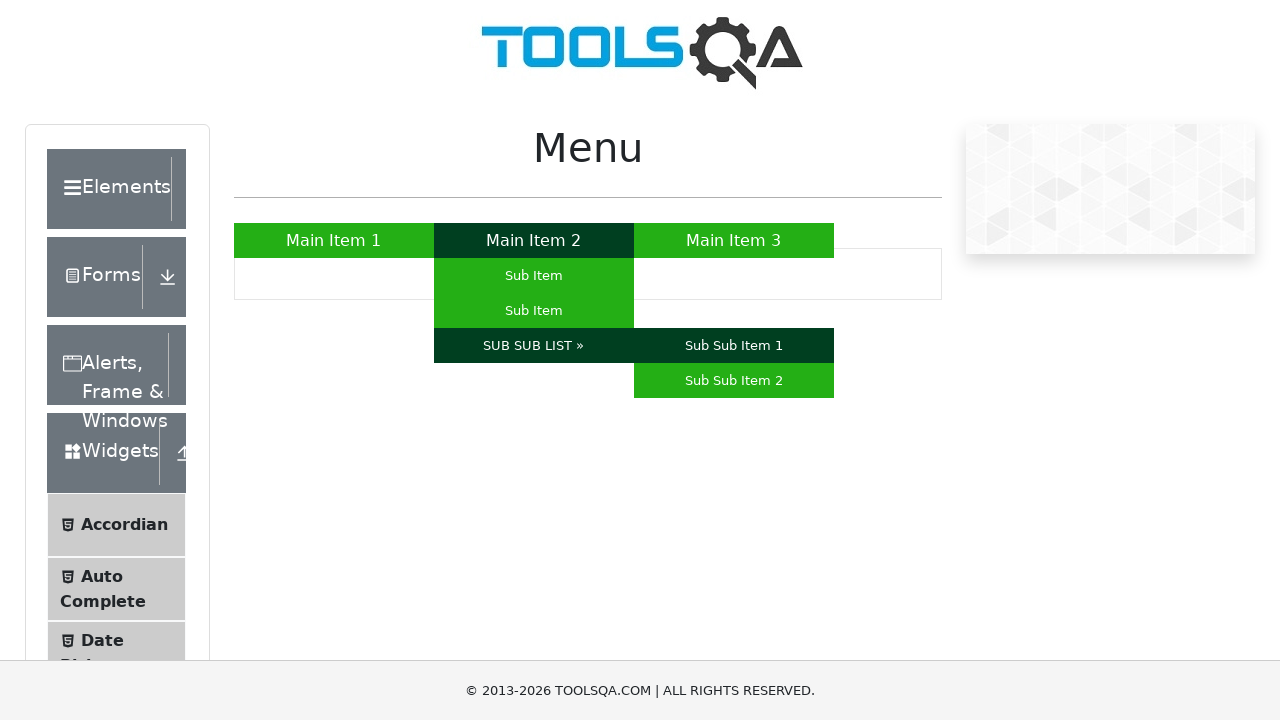